Tests JavaScript alert dialogs including basic alerts, confirm dialogs, and prompt dialogs with text input

Starting URL: https://the-internet.herokuapp.com/javascript_alerts

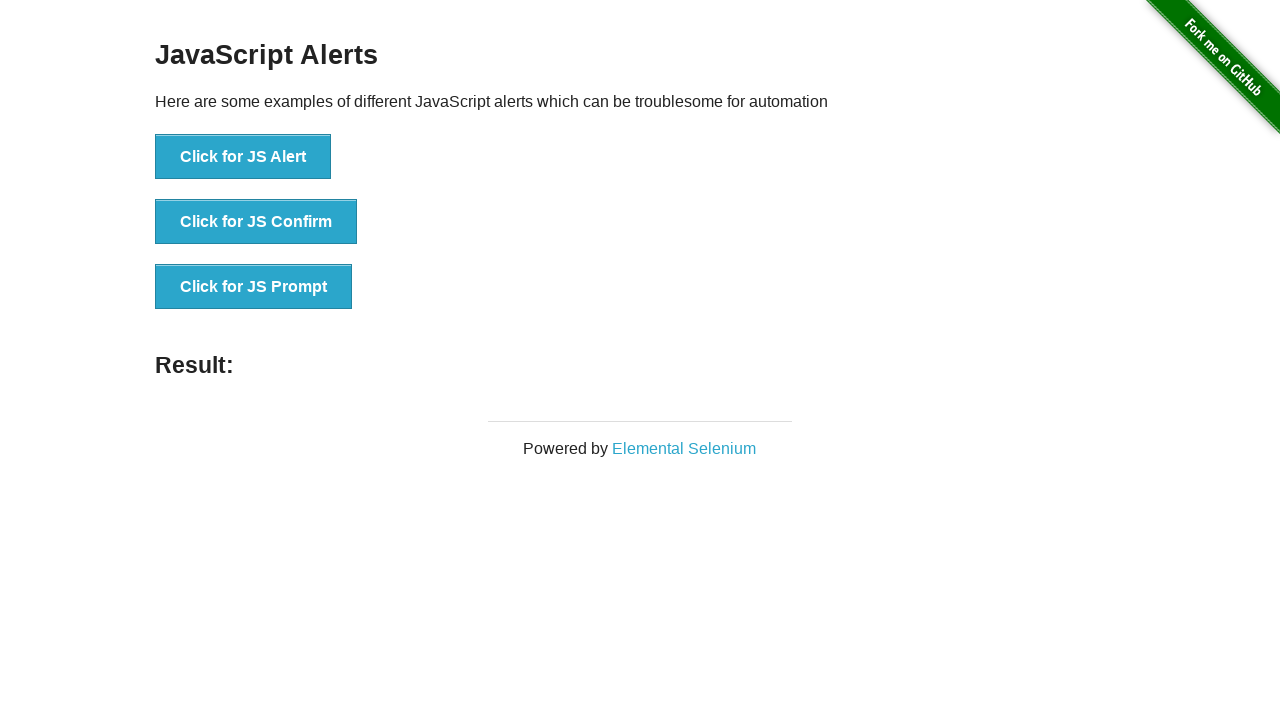

First alert button selector is ready
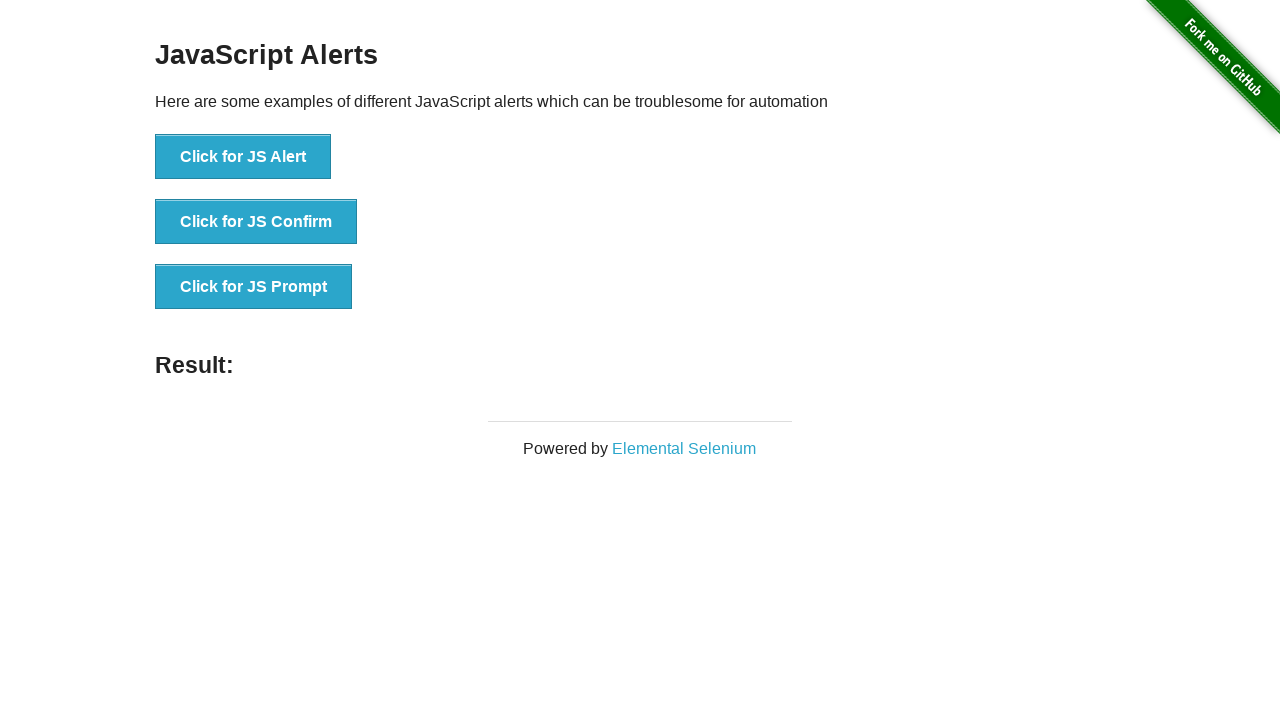

Clicked first alert button at (243, 157) on xpath=/html/body/div[2]/div/div/ul/li[1]/button
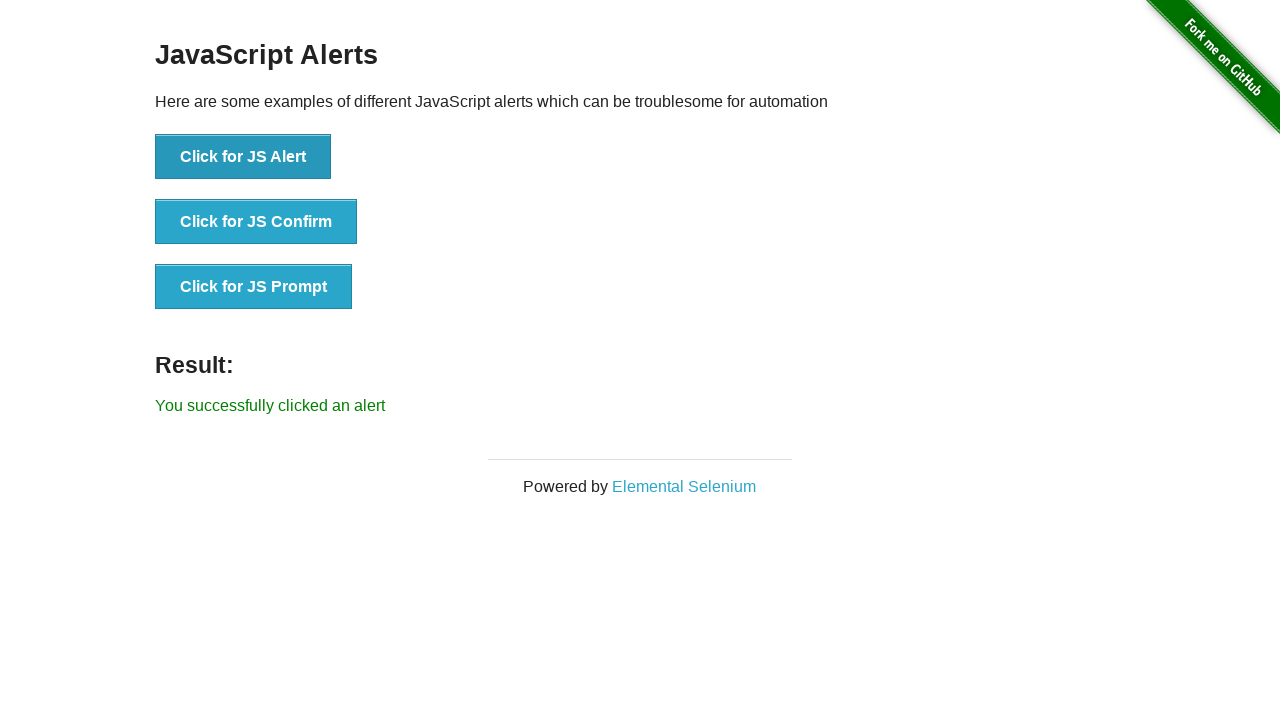

Alert was accepted and result displayed
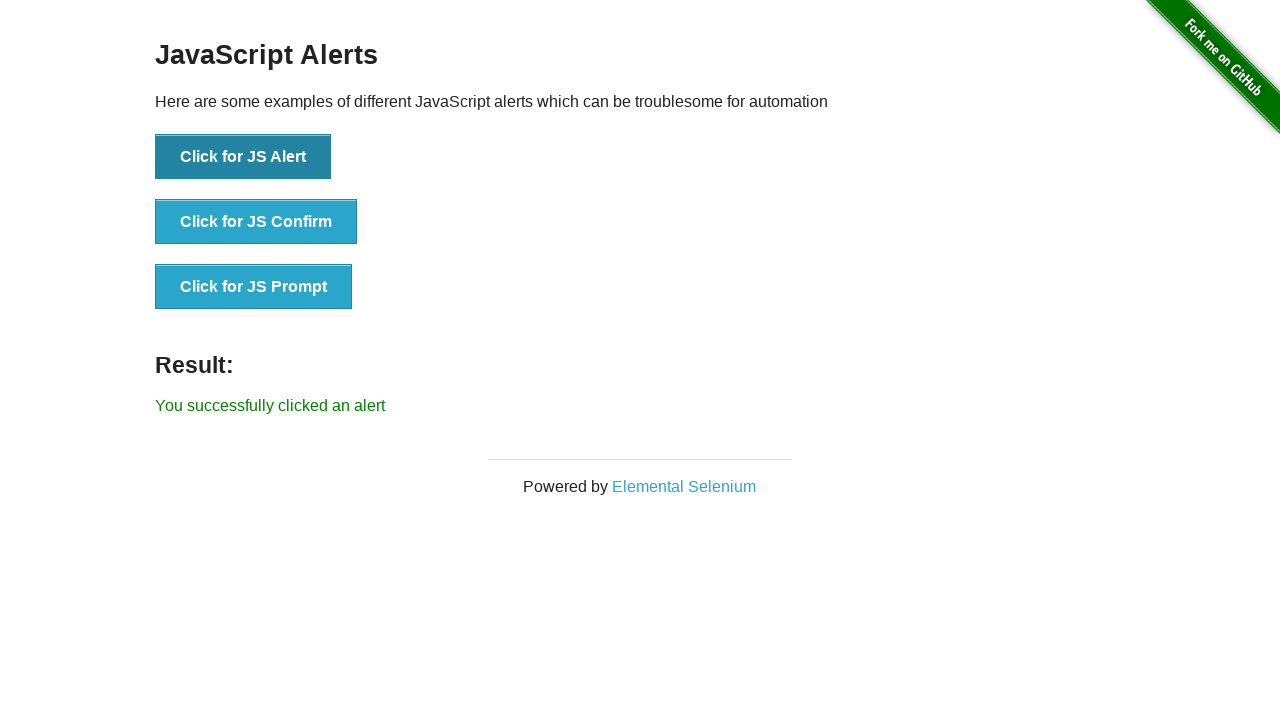

Confirm button selector is ready
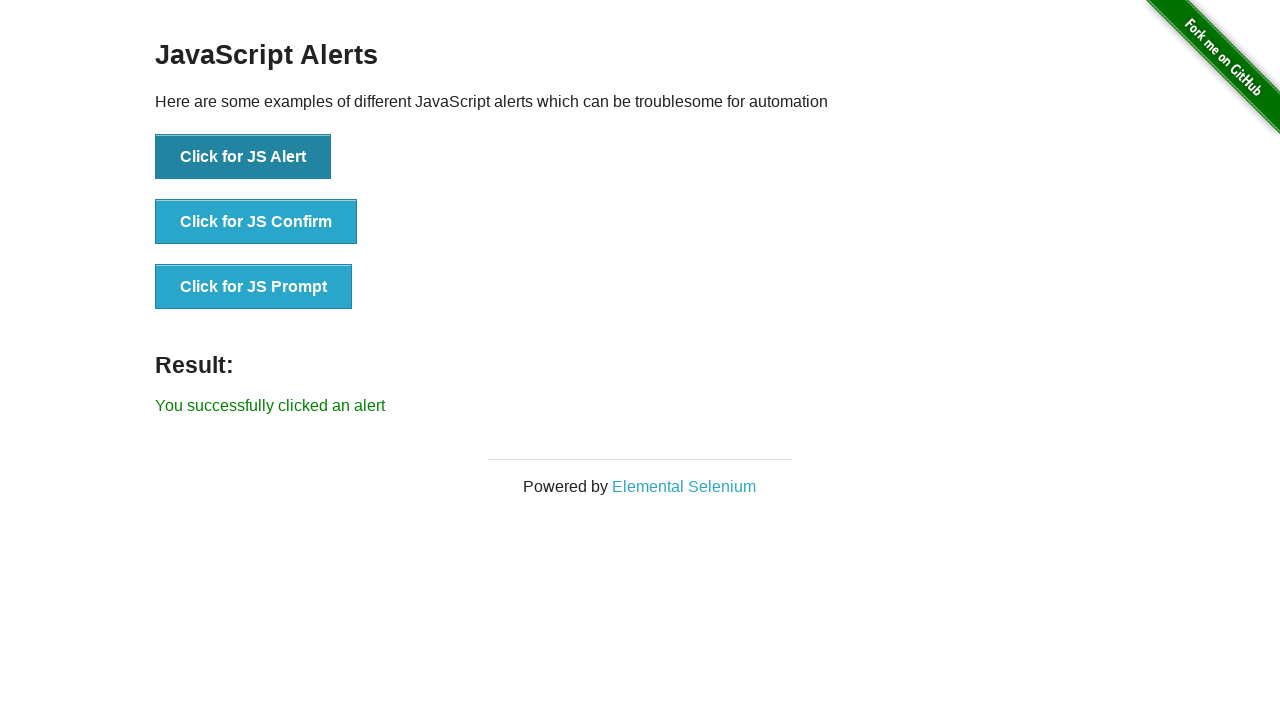

Clicked confirm button and accepted dialog at (256, 222) on xpath=//*[@id="content"]/div/ul/li[2]/button
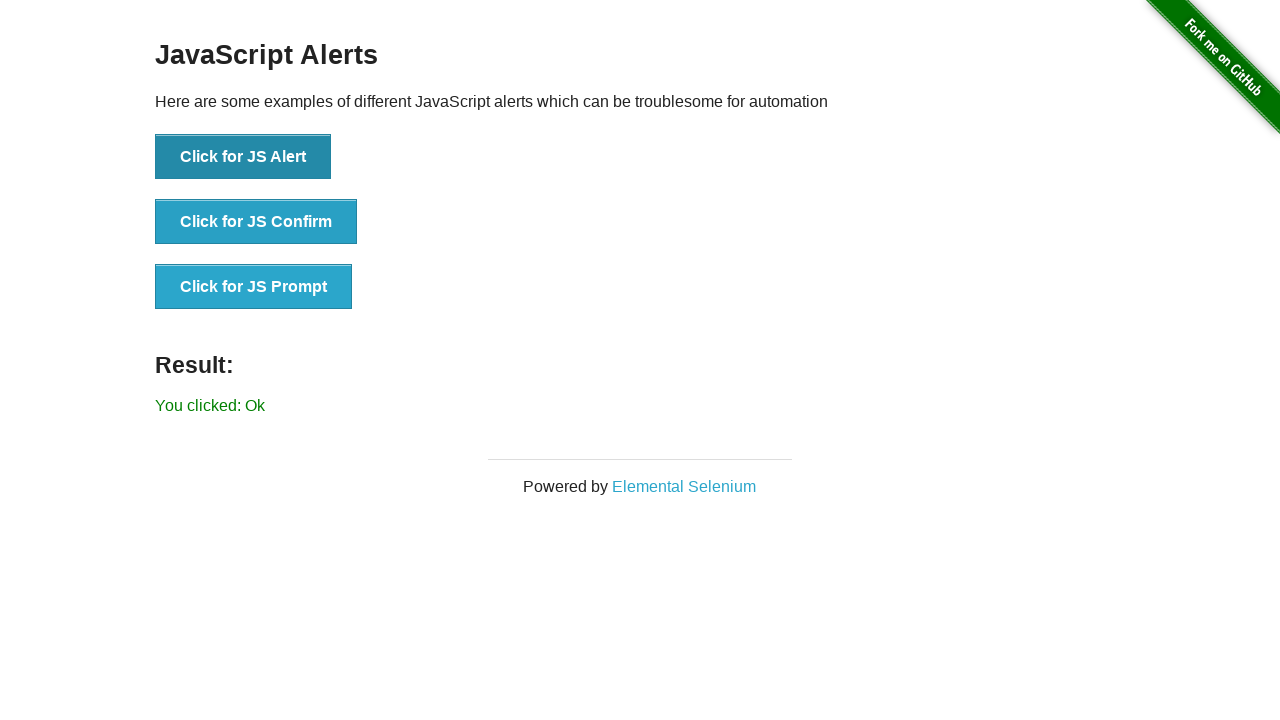

Clicked confirm button again and dismissed dialog at (256, 222) on xpath=//*[@id="content"]/div/ul/li[2]/button
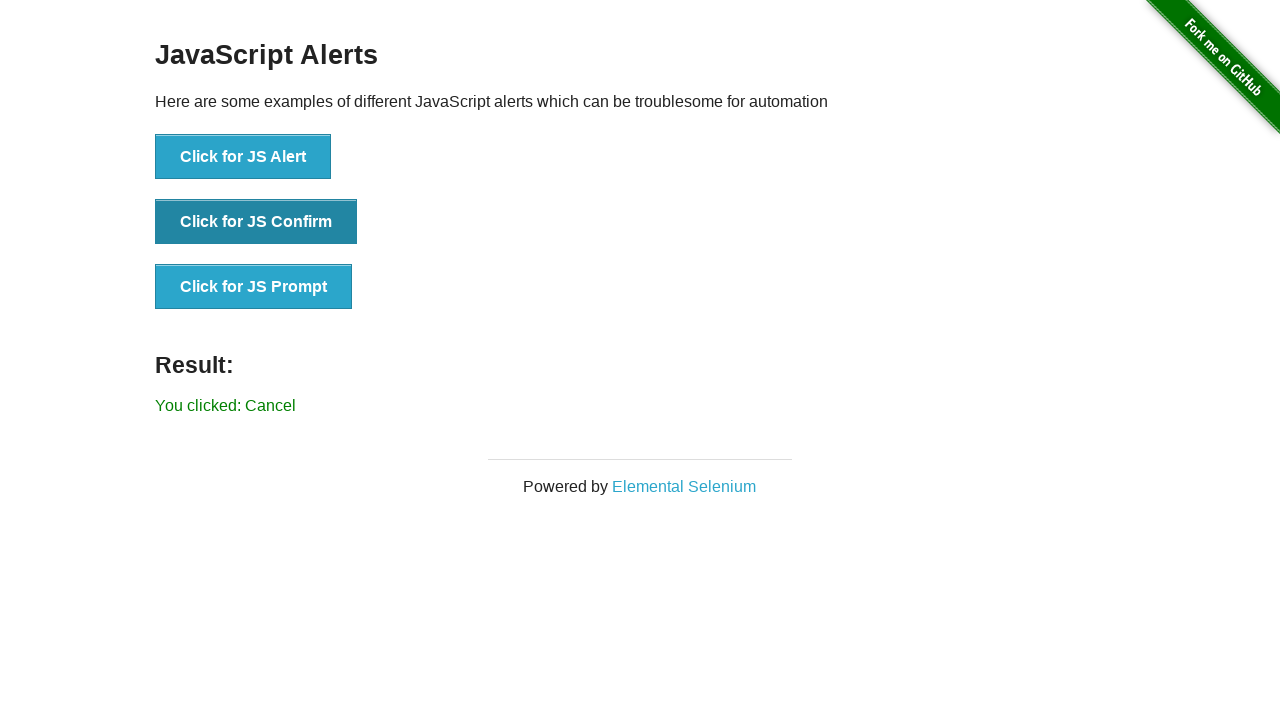

Clicked prompt button and entered 'Test text' at (254, 287) on xpath=//*[@id="content"]/div/ul/li[3]/button
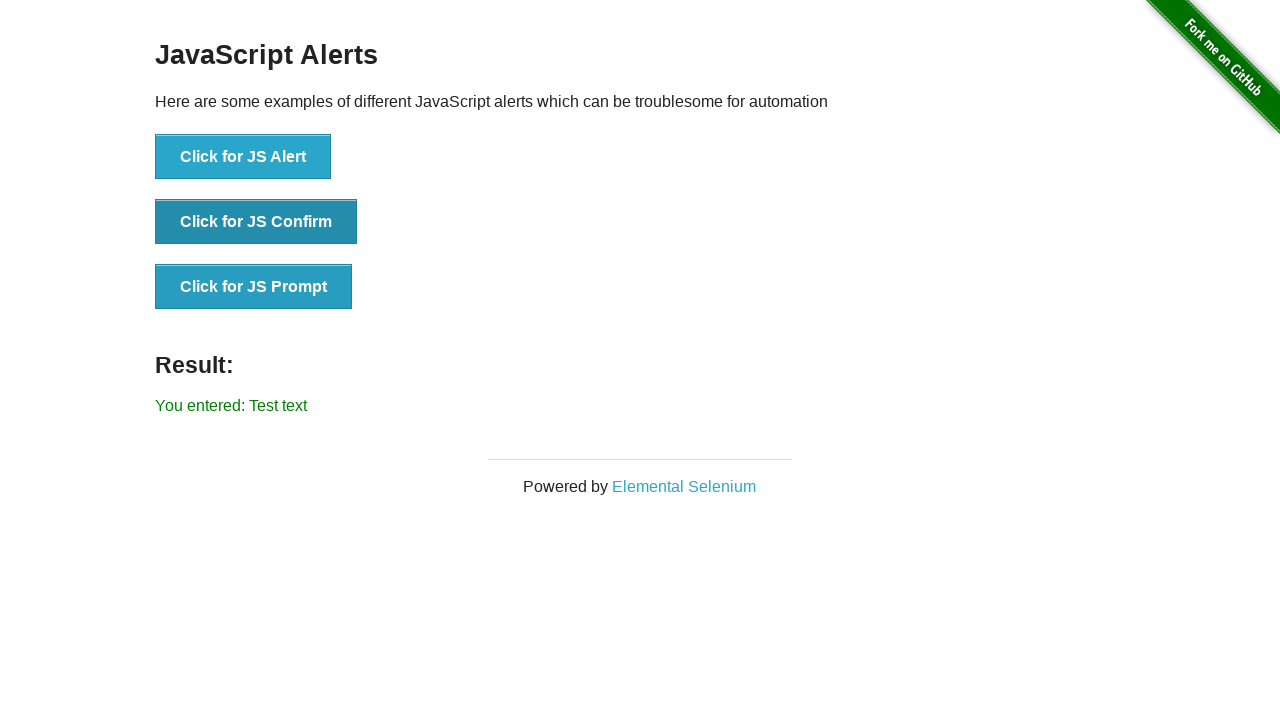

Prompt result displayed
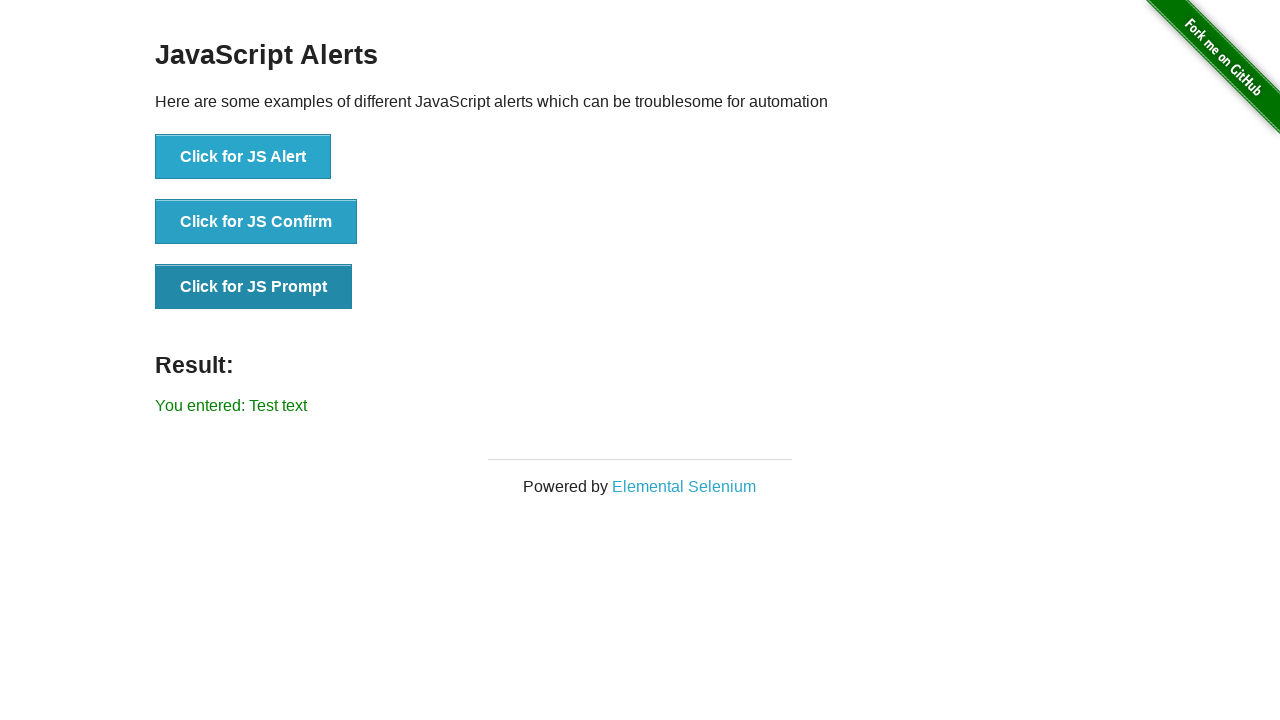

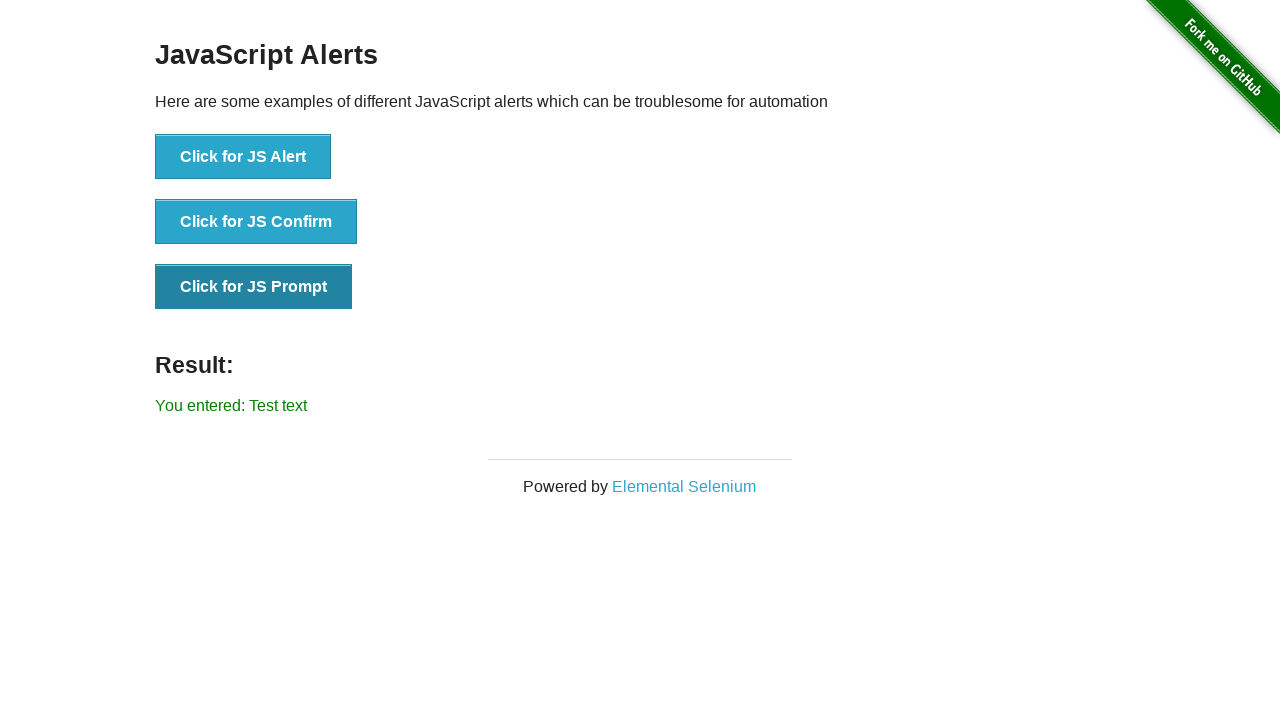